Tests clicking the login button on the Sauce Demo site without entering credentials

Starting URL: https://www.saucedemo.com/

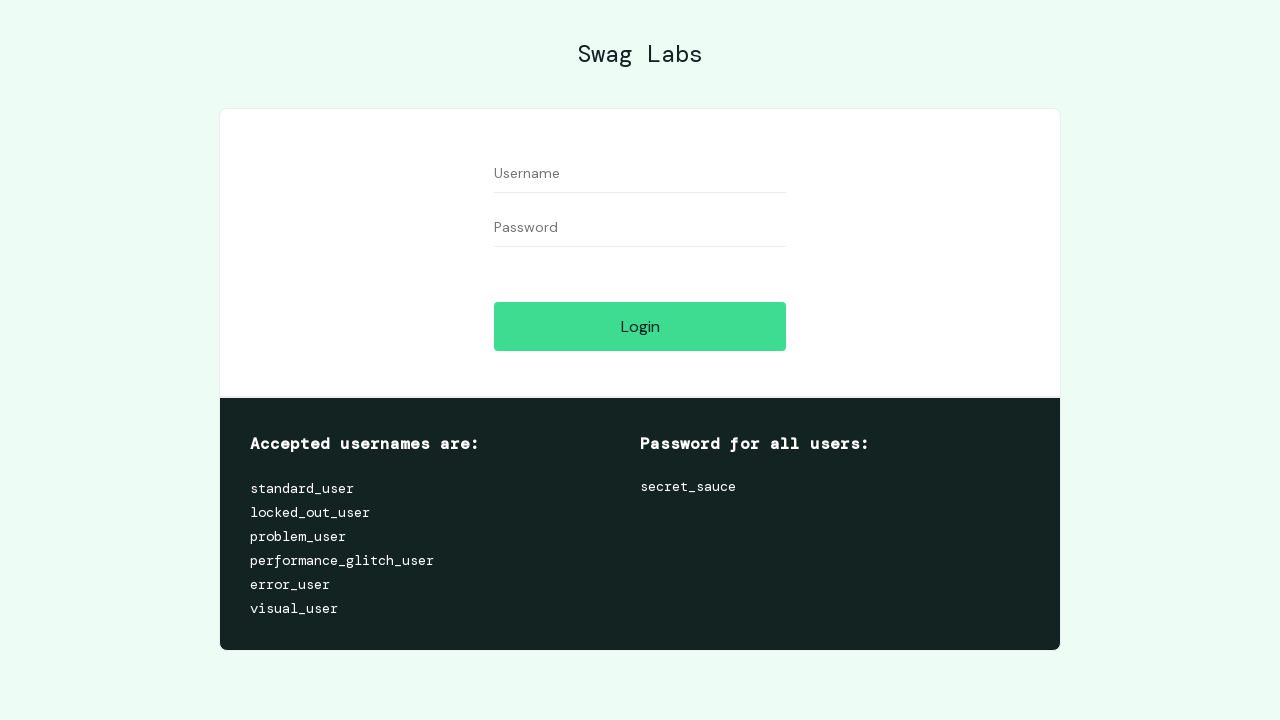

Clicked login button on Sauce Demo site without entering credentials at (640, 326) on input#login-button
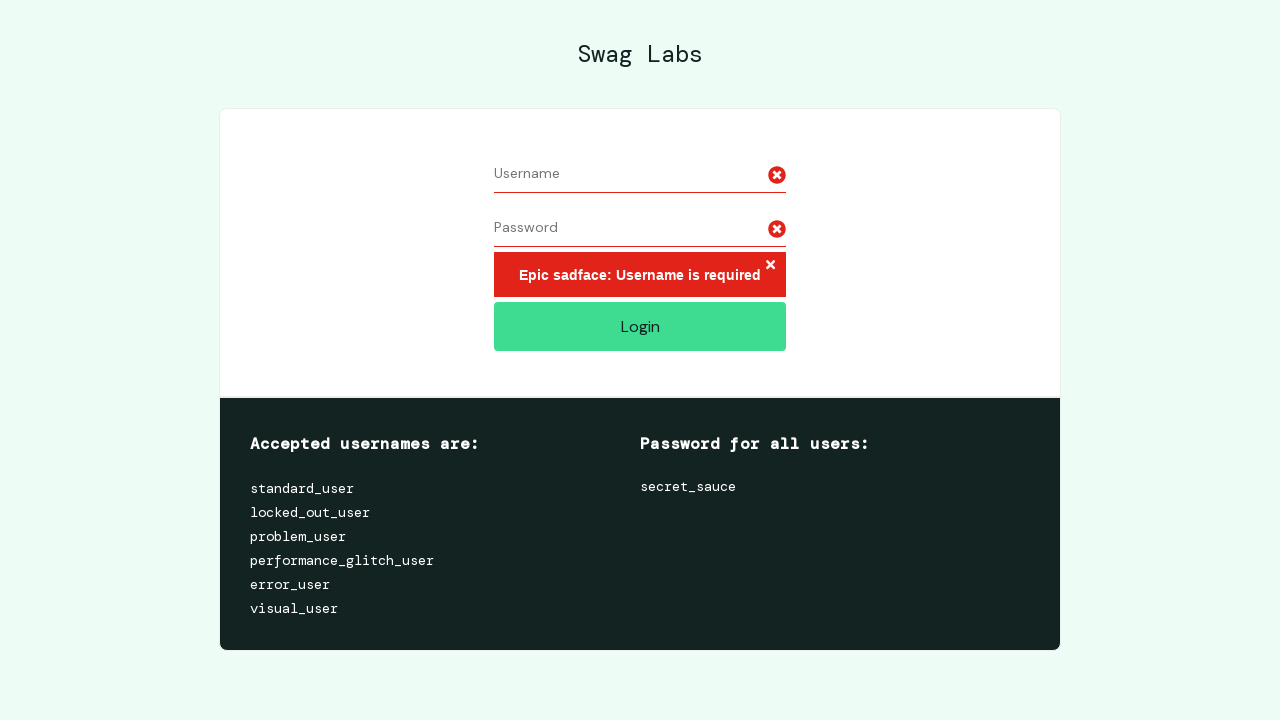

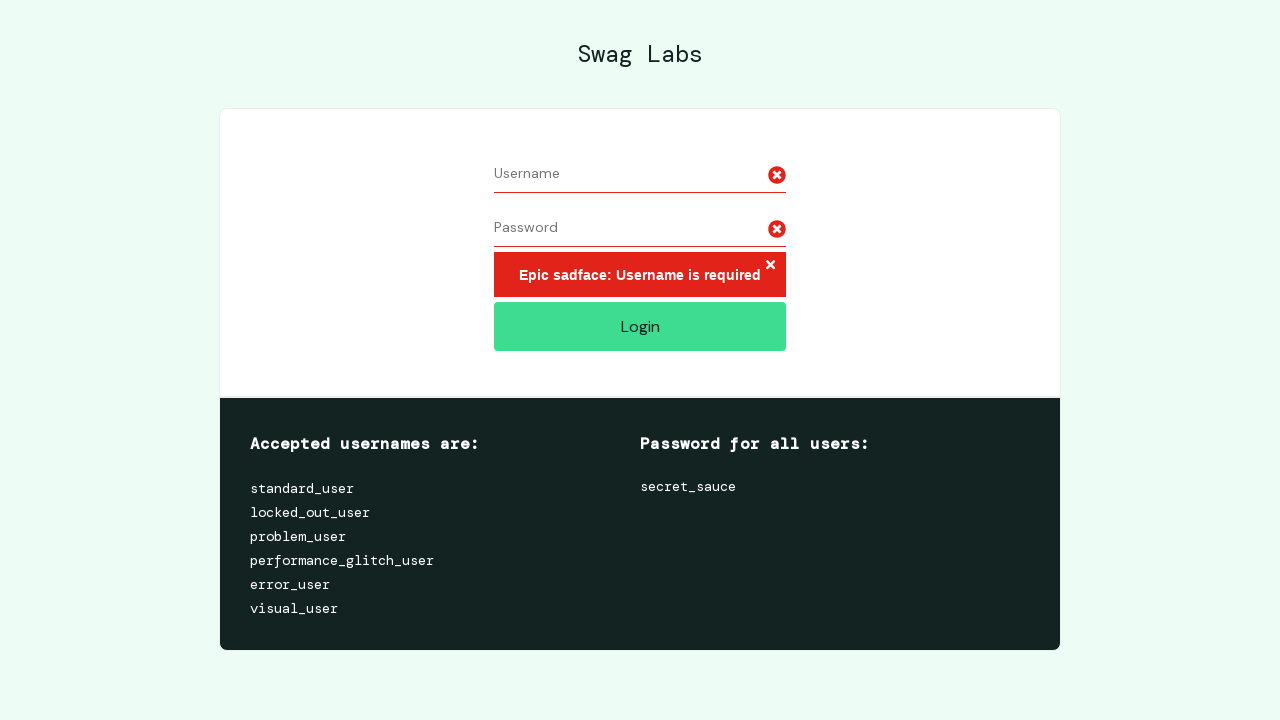